Navigates to a contacts app homepage and clicks on the last link element found on the page

Starting URL: https://contacts-app.tobbymarshall815.vercel.app/home

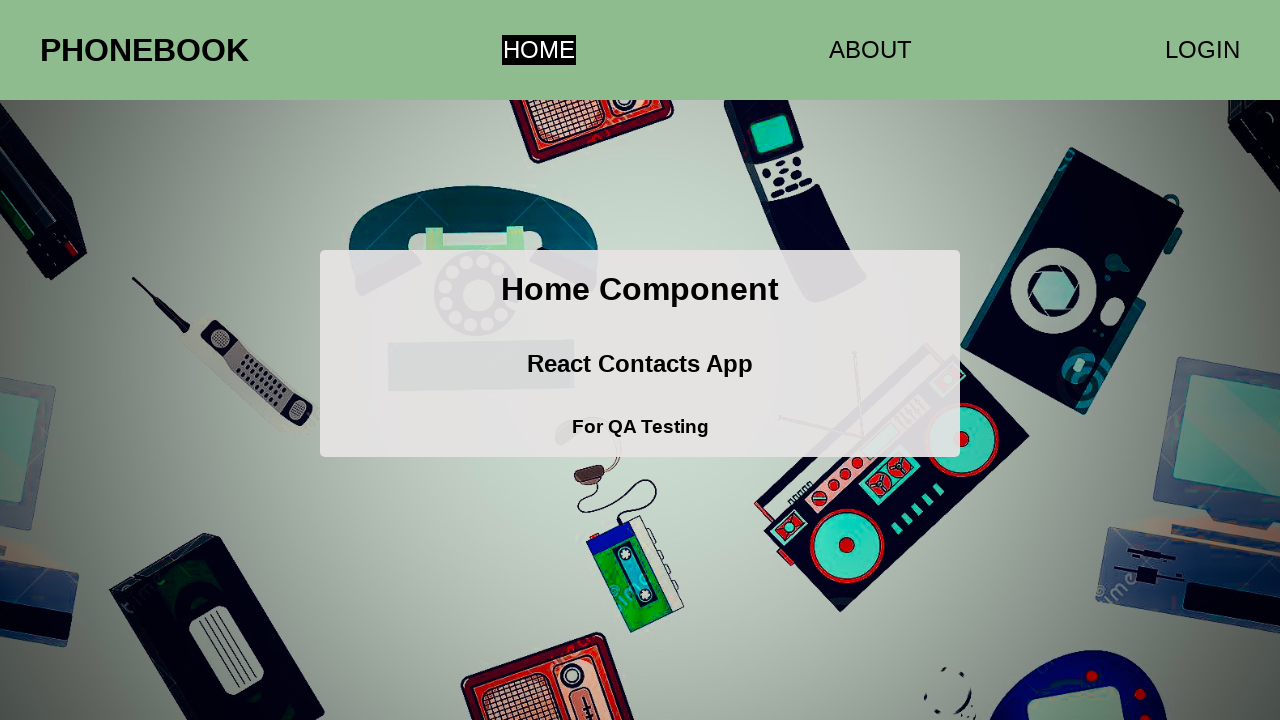

Navigated to contacts app homepage
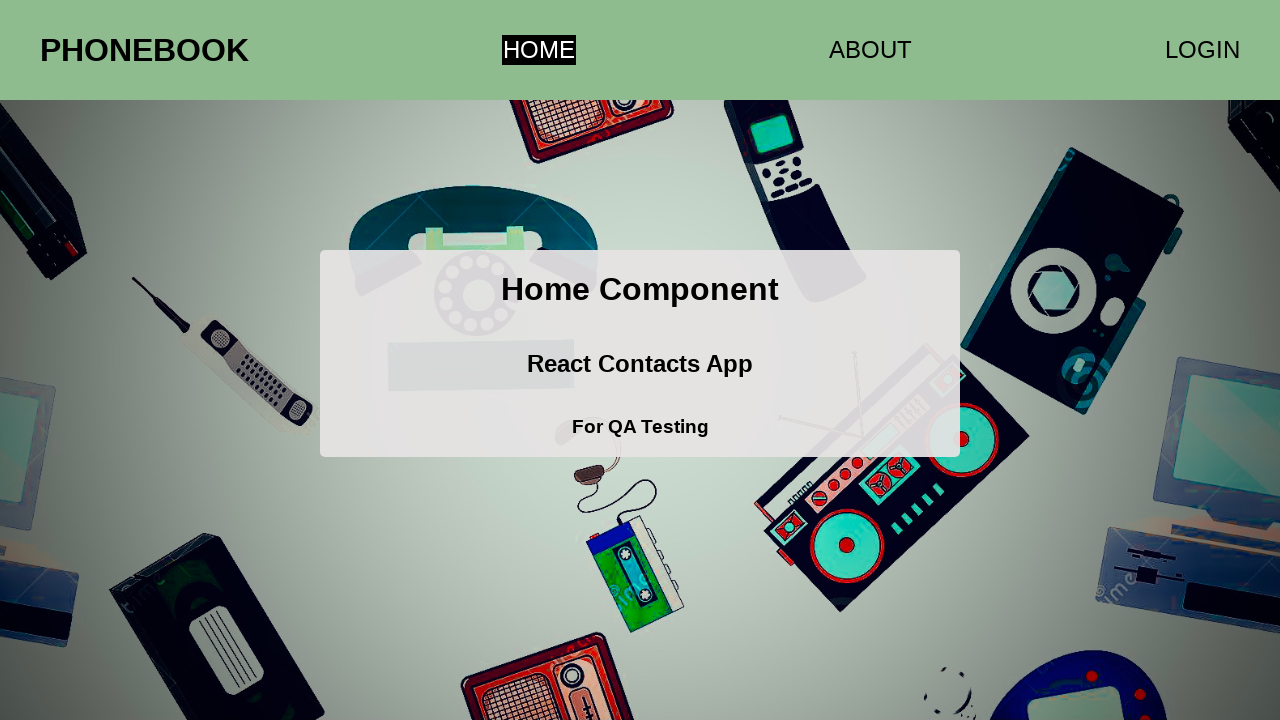

Located all link elements on the page
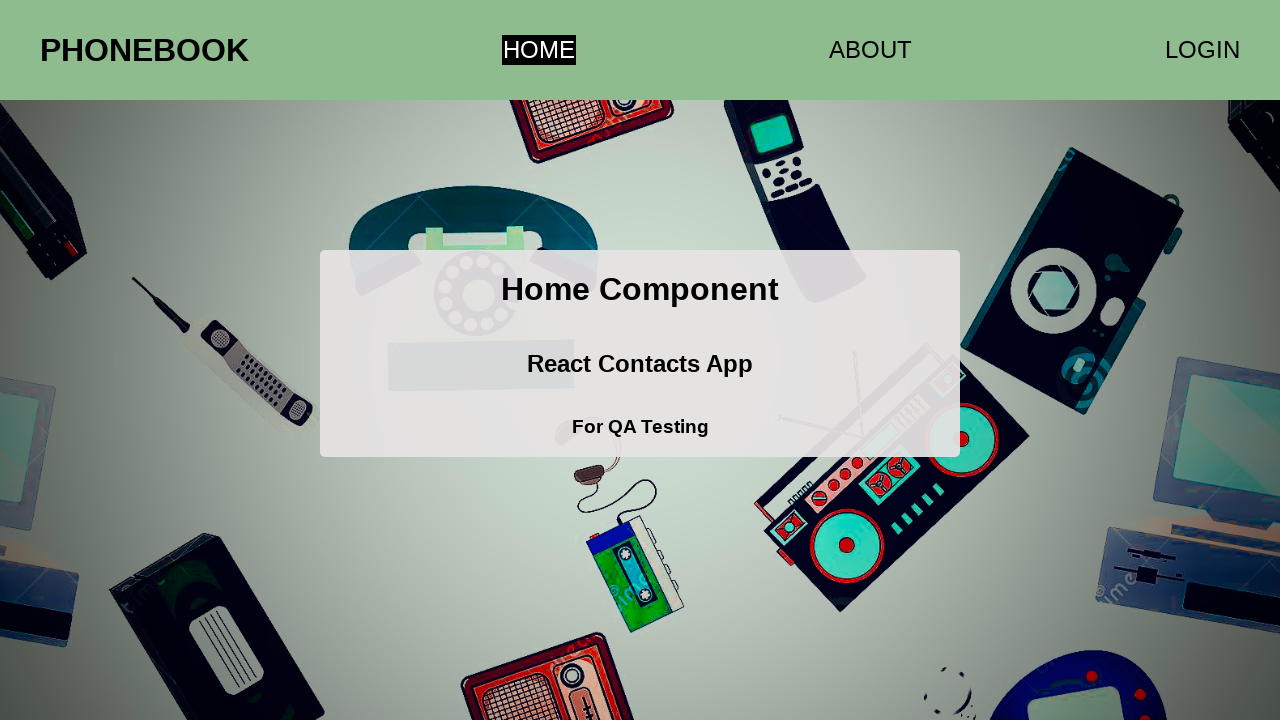

Clicked on the last link element found on the page at (1202, 50) on a >> nth=2
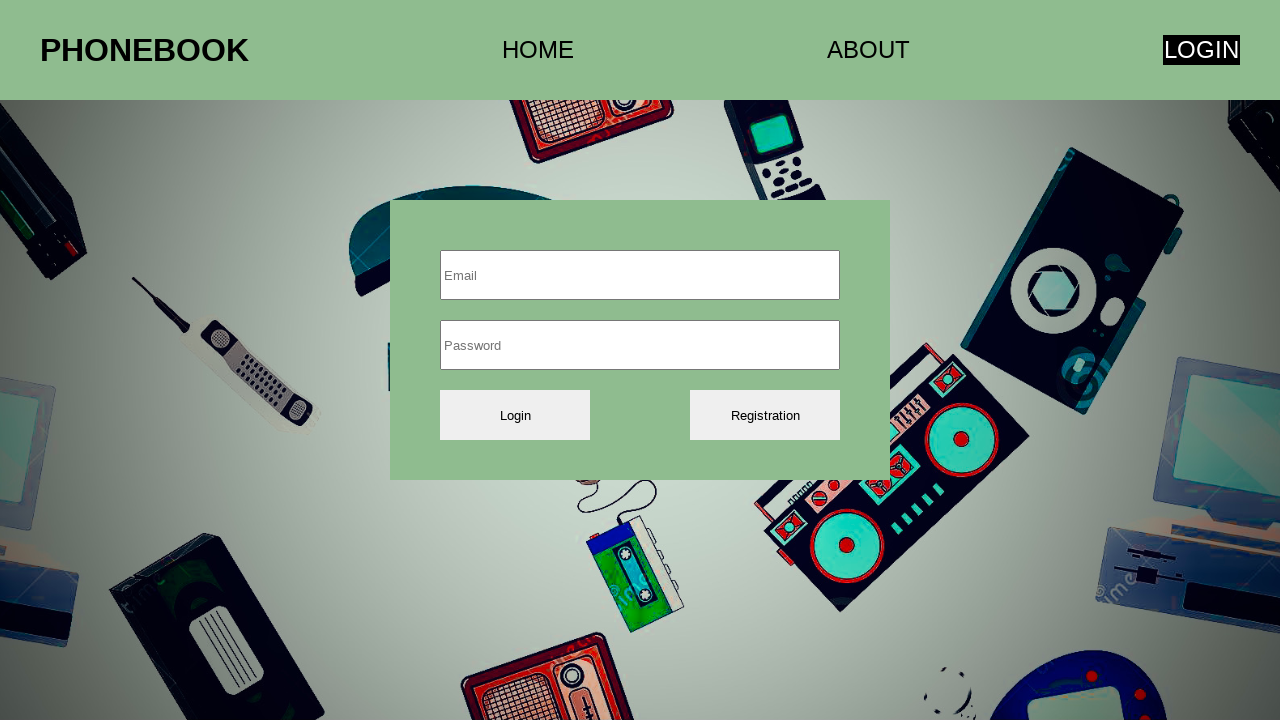

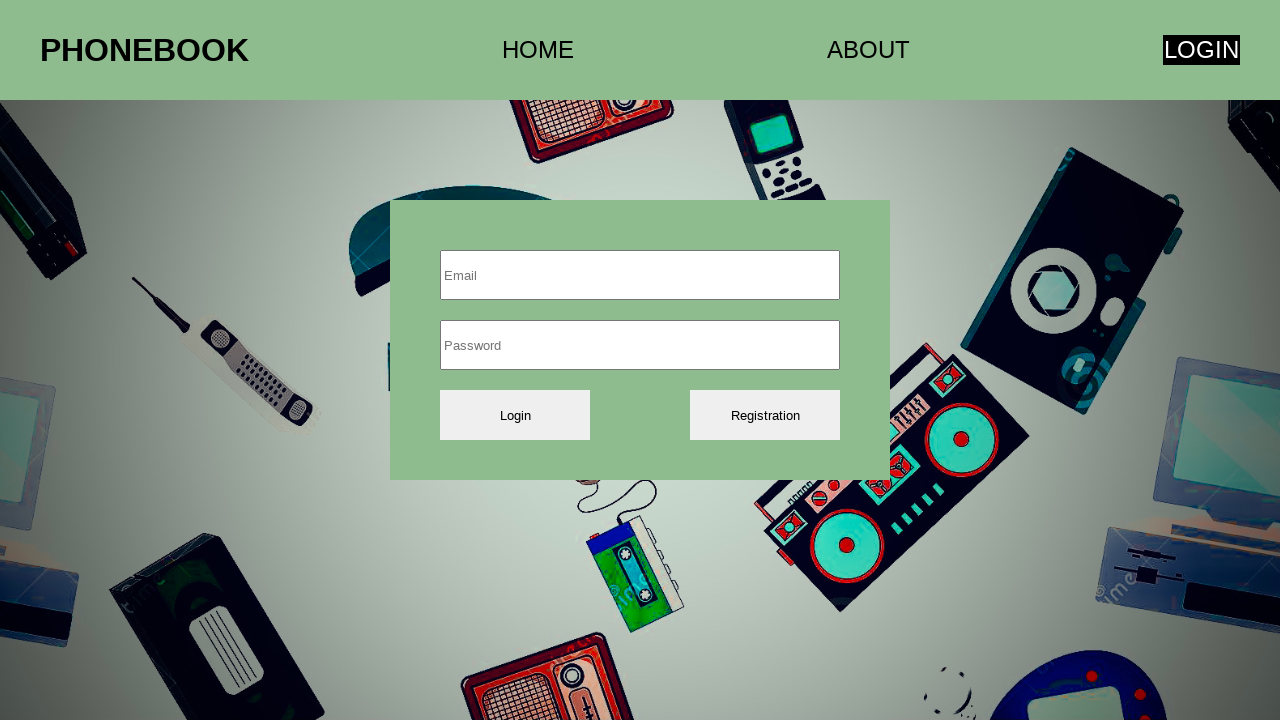